Tests checkbox functionality on a demo page by verifying the checkbox is enabled and displayed, checking its selection state, and then clicking on it to toggle its state.

Starting URL: https://the-internet.herokuapp.com/checkboxes

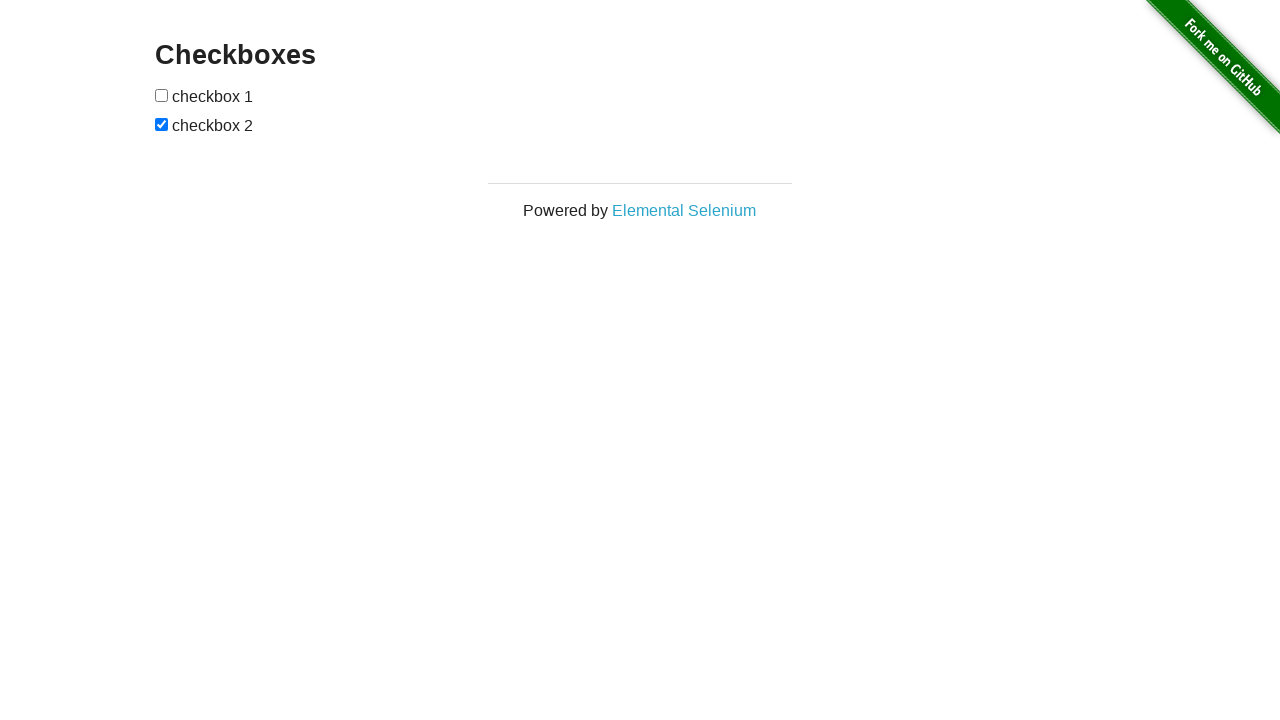

Located the first checkbox element on the page
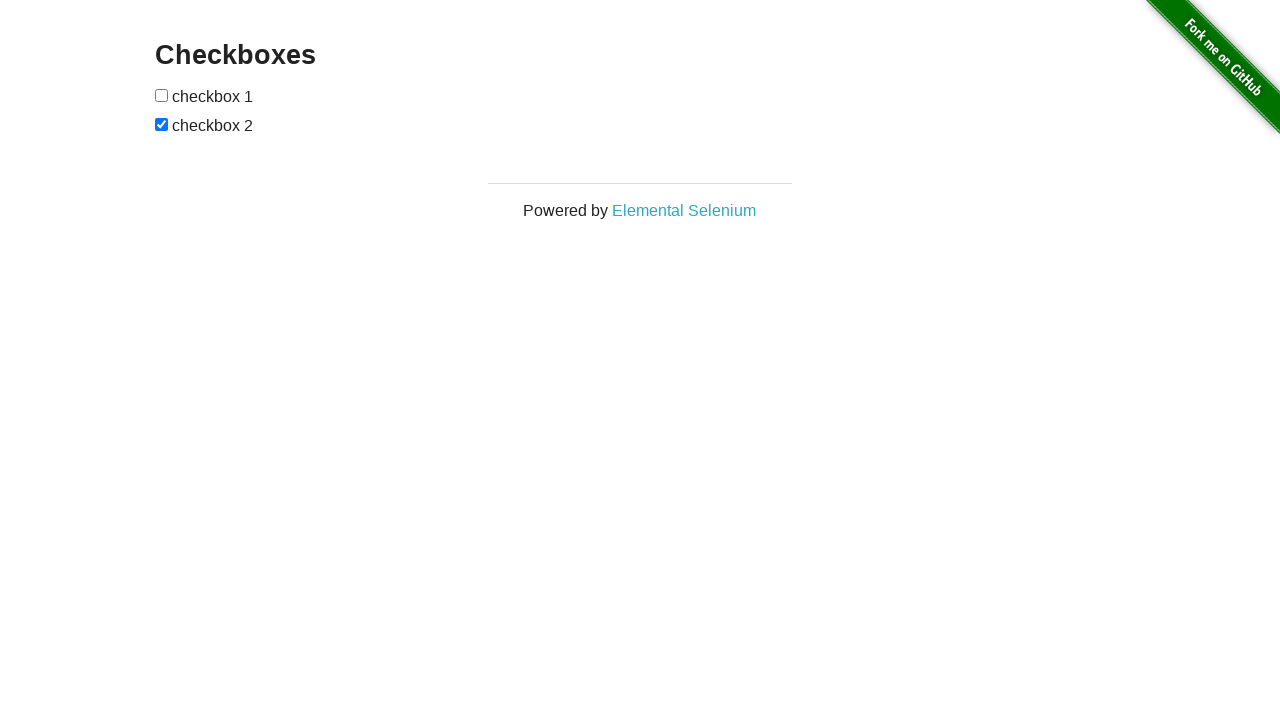

Verified that checkbox is enabled
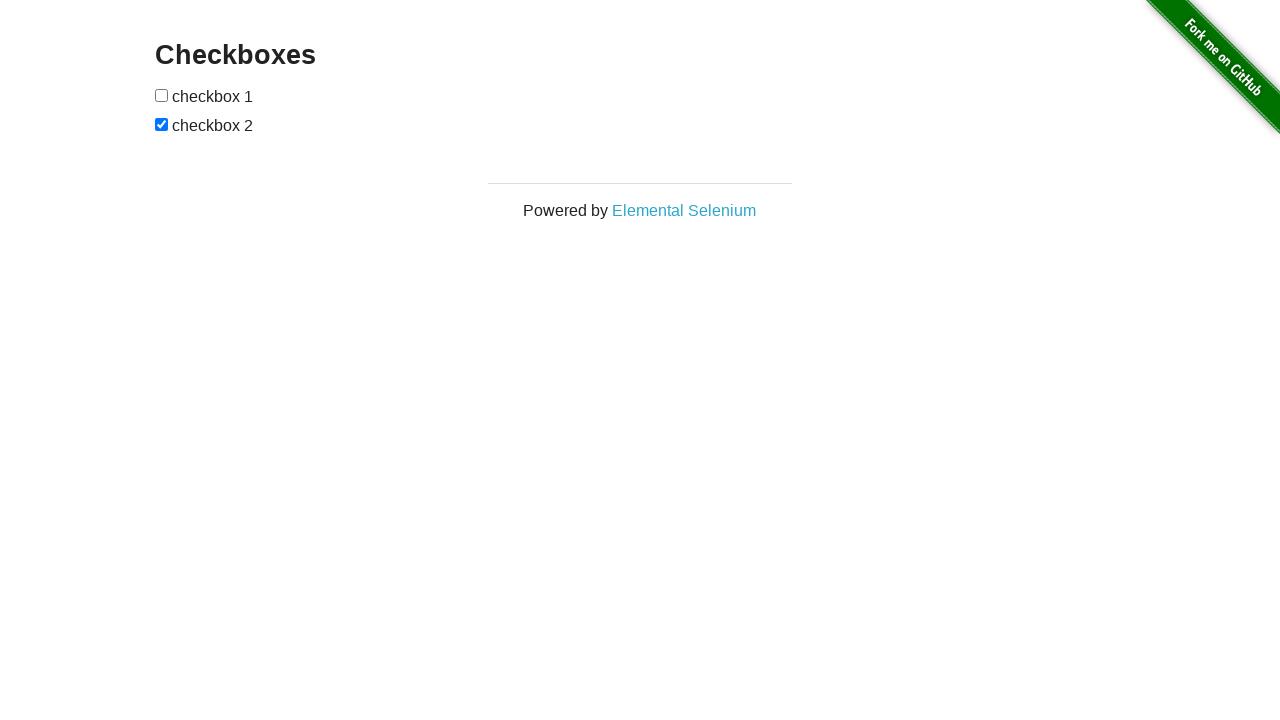

Verified that checkbox is visible
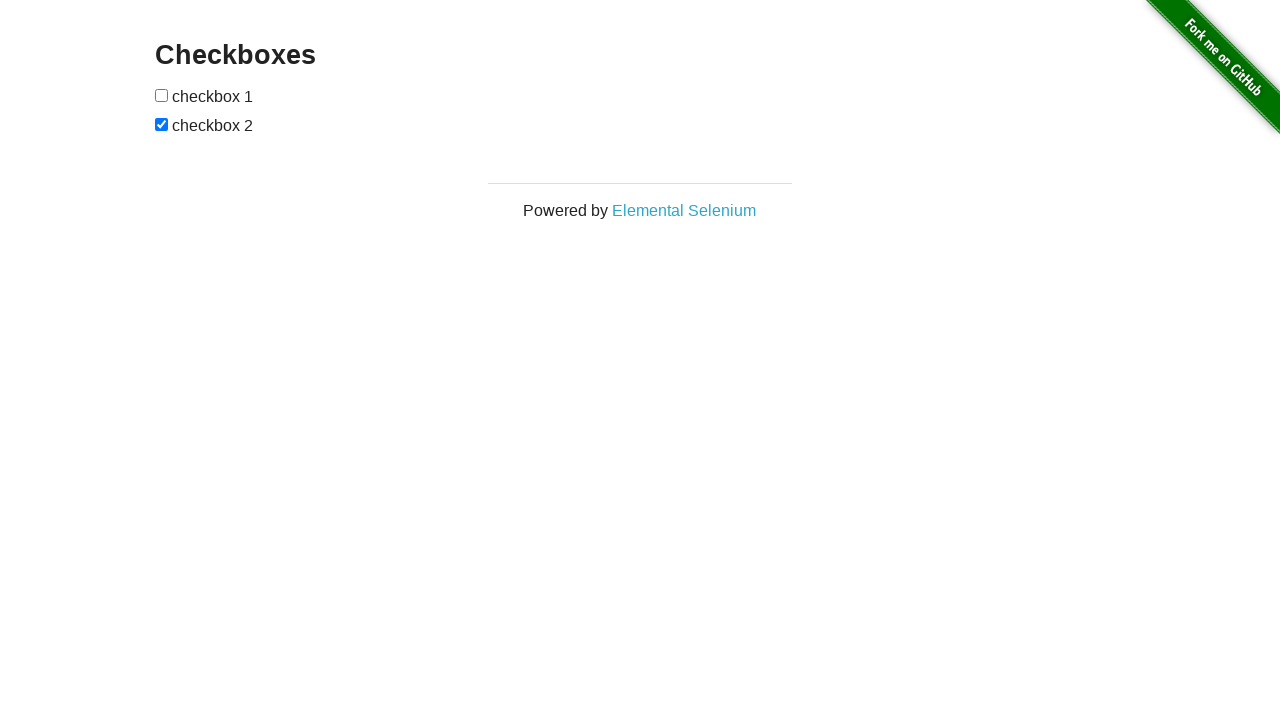

Checked checkbox state: False
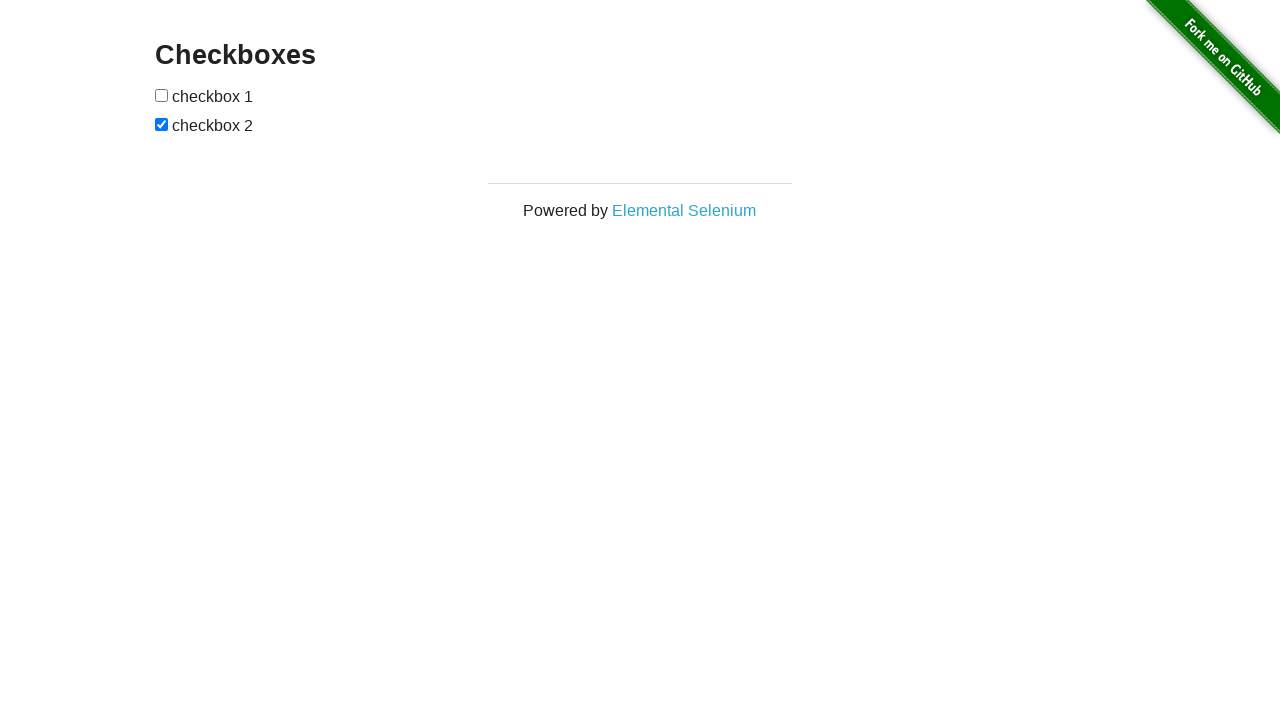

Clicked checkbox to toggle its state at (162, 95) on input[type='checkbox'] >> nth=0
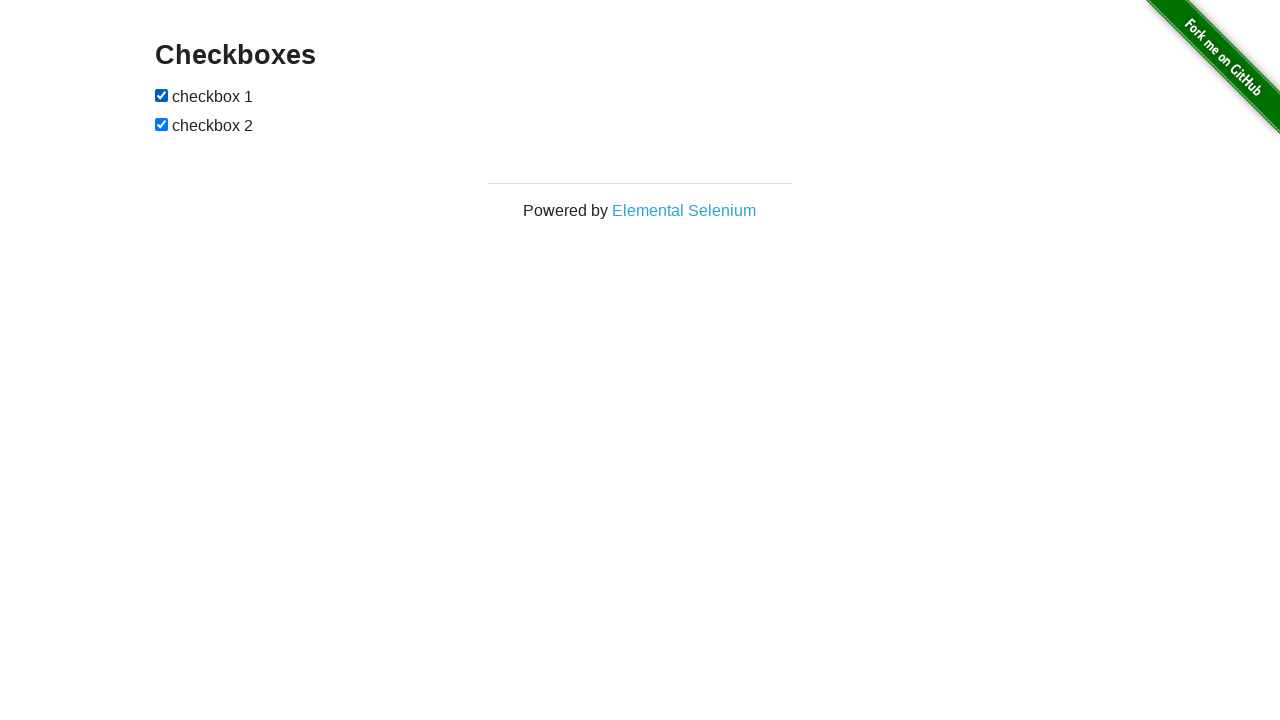

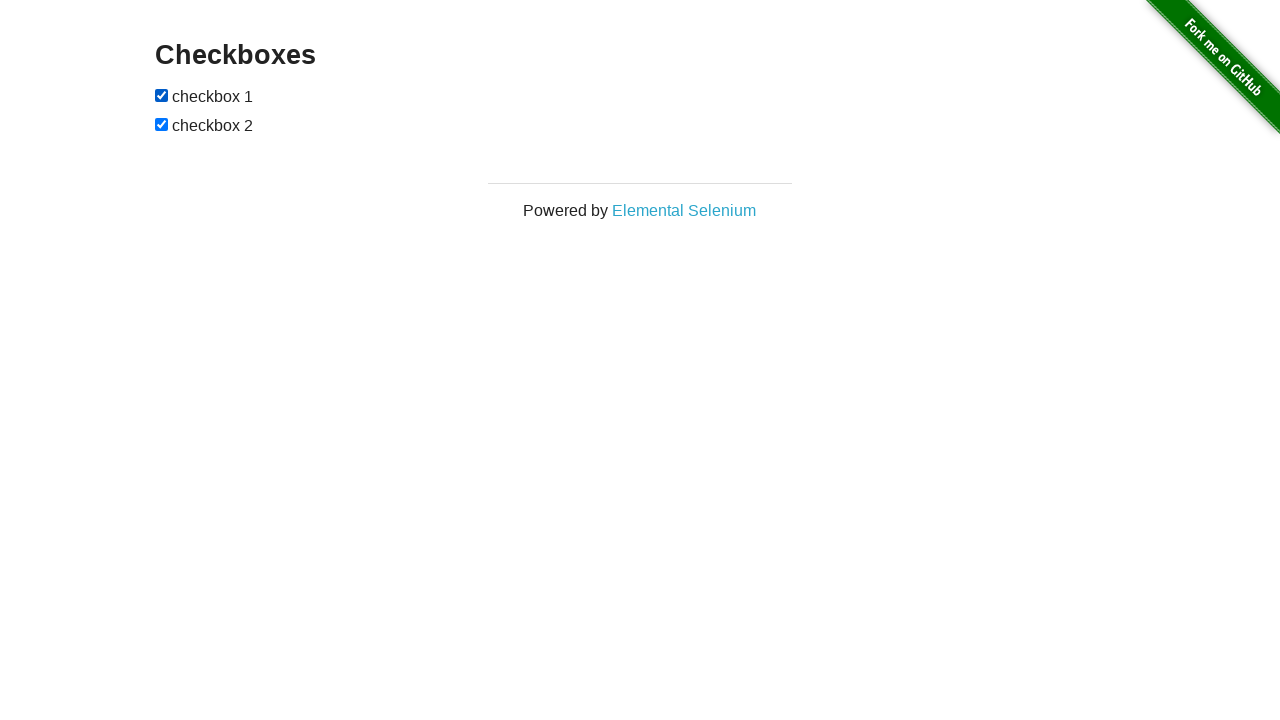